Tests browser alert handling by clicking an alert button, accepting the alert popup, and then navigating to the Browser Windows section

Starting URL: https://demoqa.com/alerts

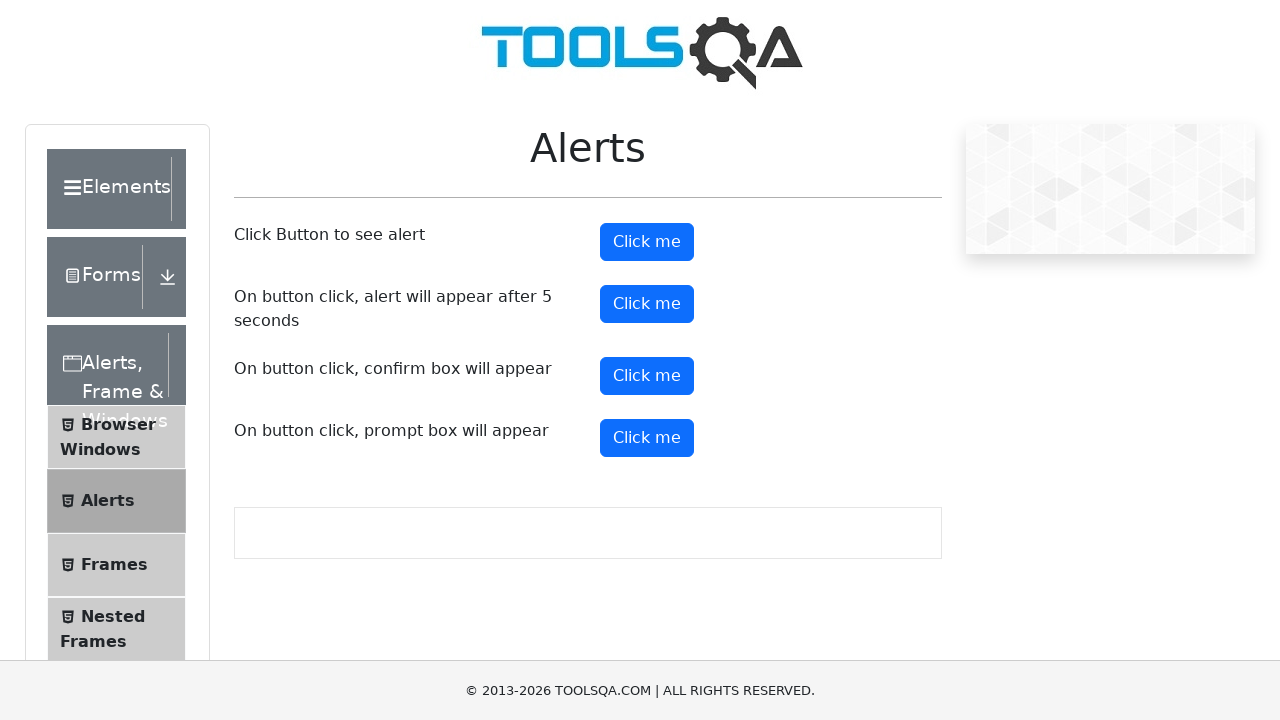

Clicked alert button to trigger alert popup at (647, 242) on button#alertButton
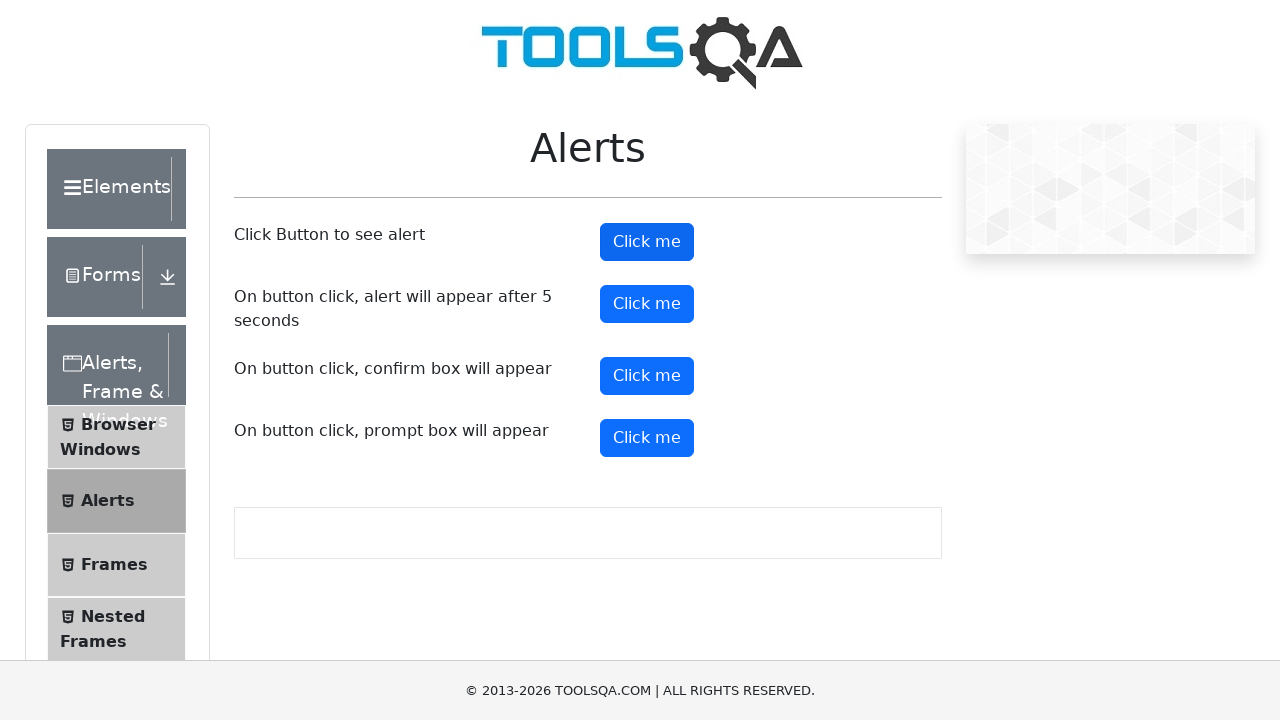

Set up dialog handler to accept alert
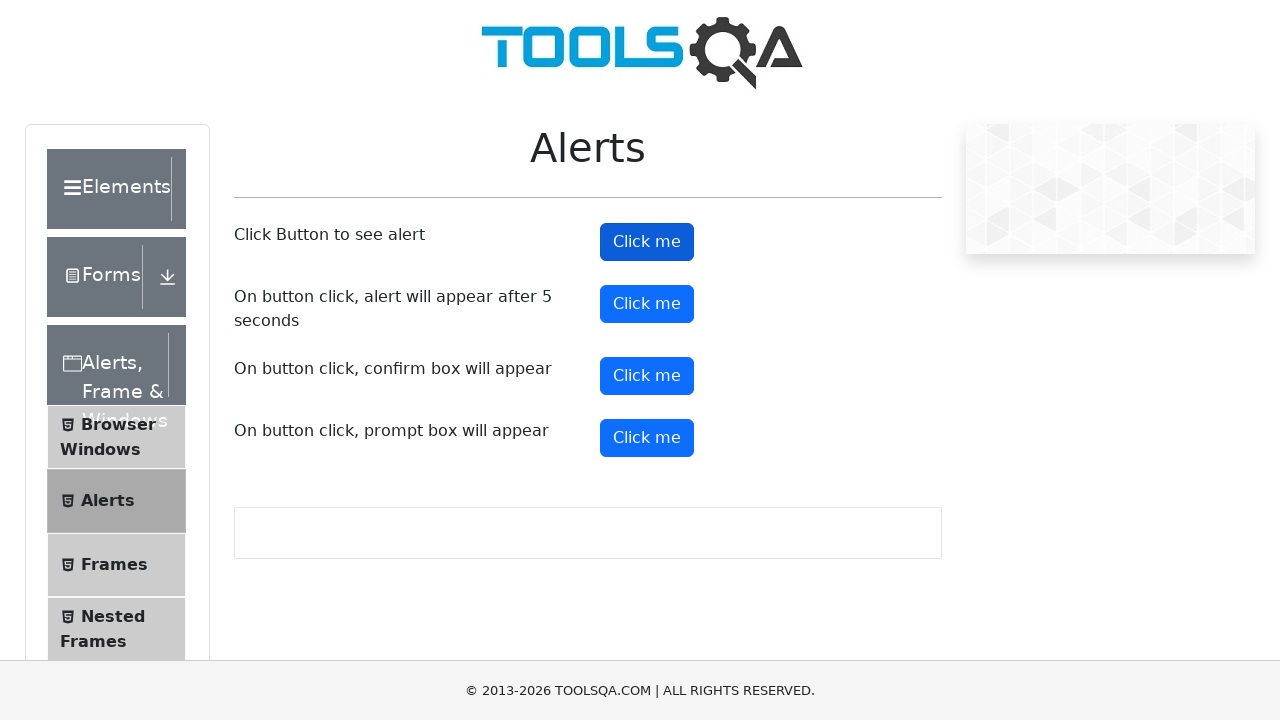

Waited for alert to be processed
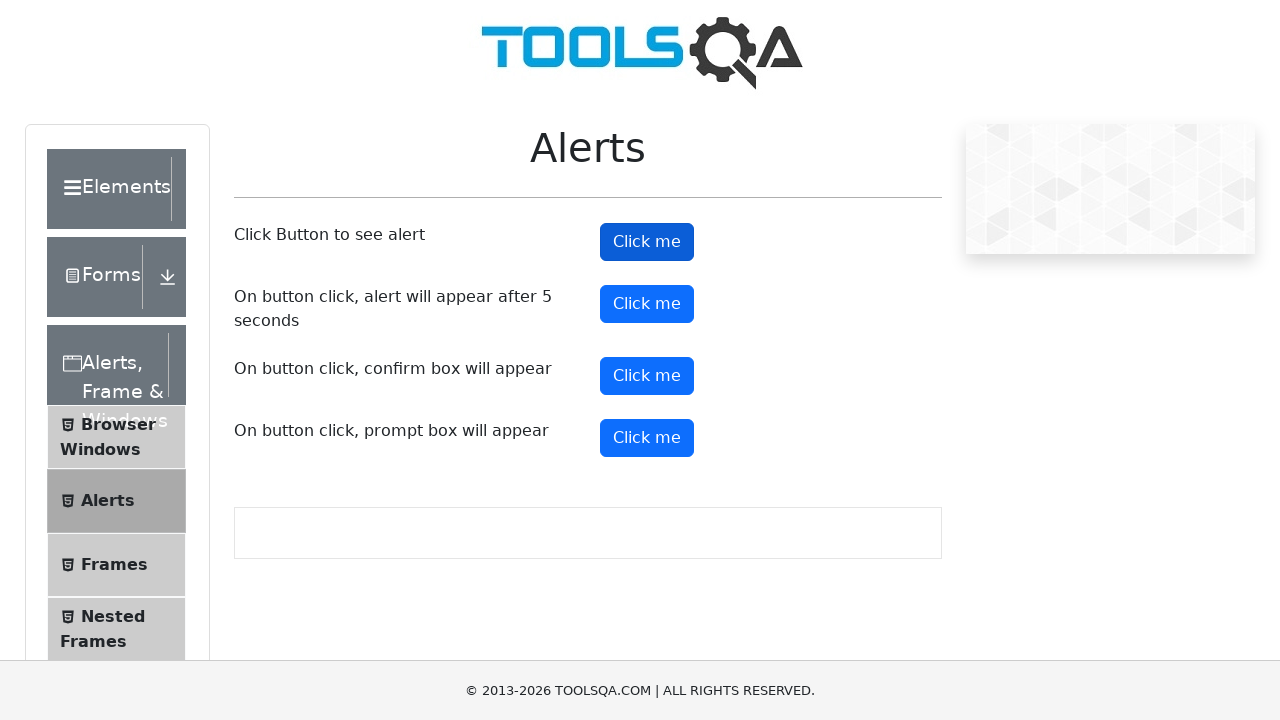

Clicked Browser Windows link in sidebar at (118, 424) on xpath=//span[text()='Browser Windows']
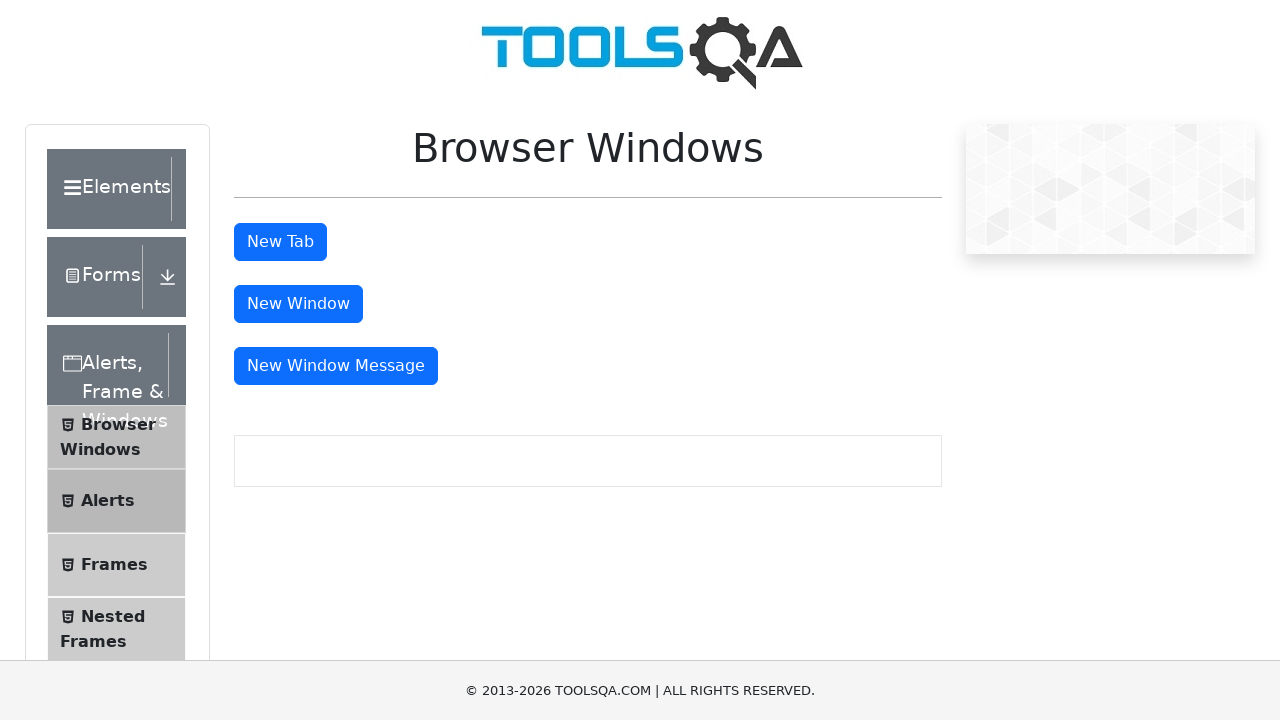

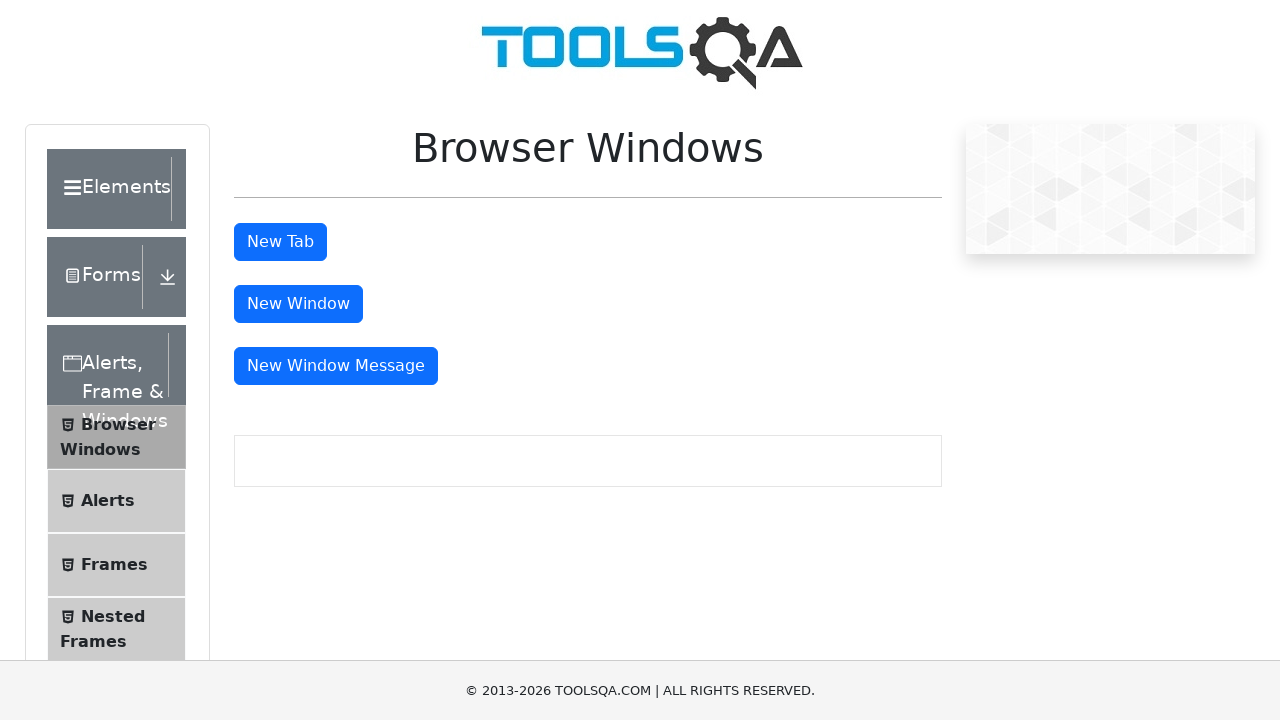